Tests JavaScript alert handling by clicking a button that triggers an alert, accepting it, and verifying the result message

Starting URL: https://the-internet.herokuapp.com/javascript_alerts

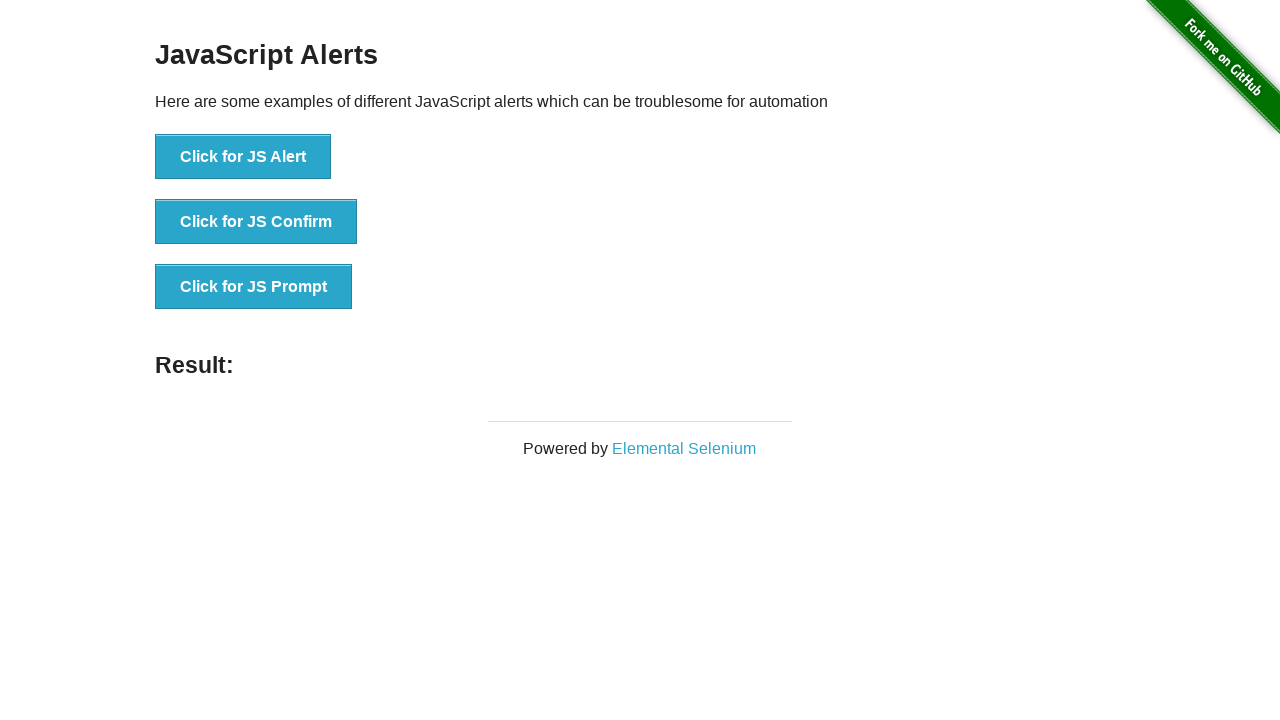

Clicked button to trigger JavaScript alert at (243, 157) on xpath=//*[text()='Click for JS Alert']
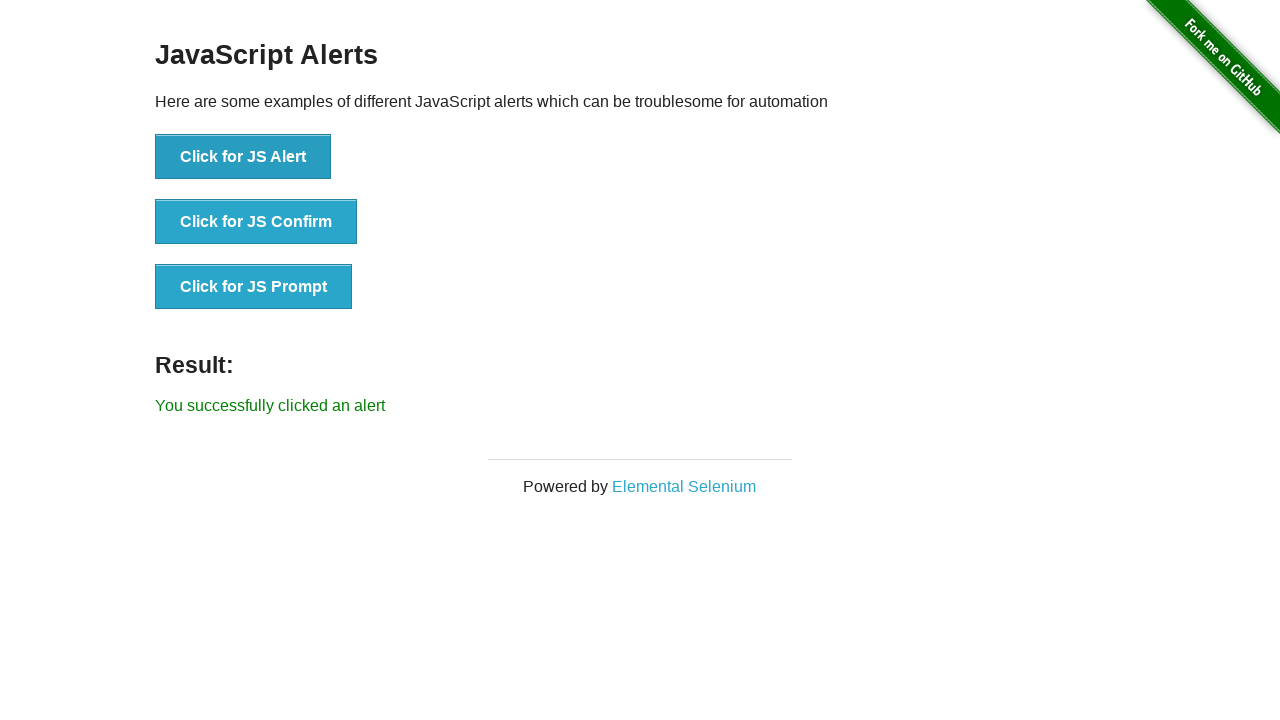

Set up dialog handler to accept alerts
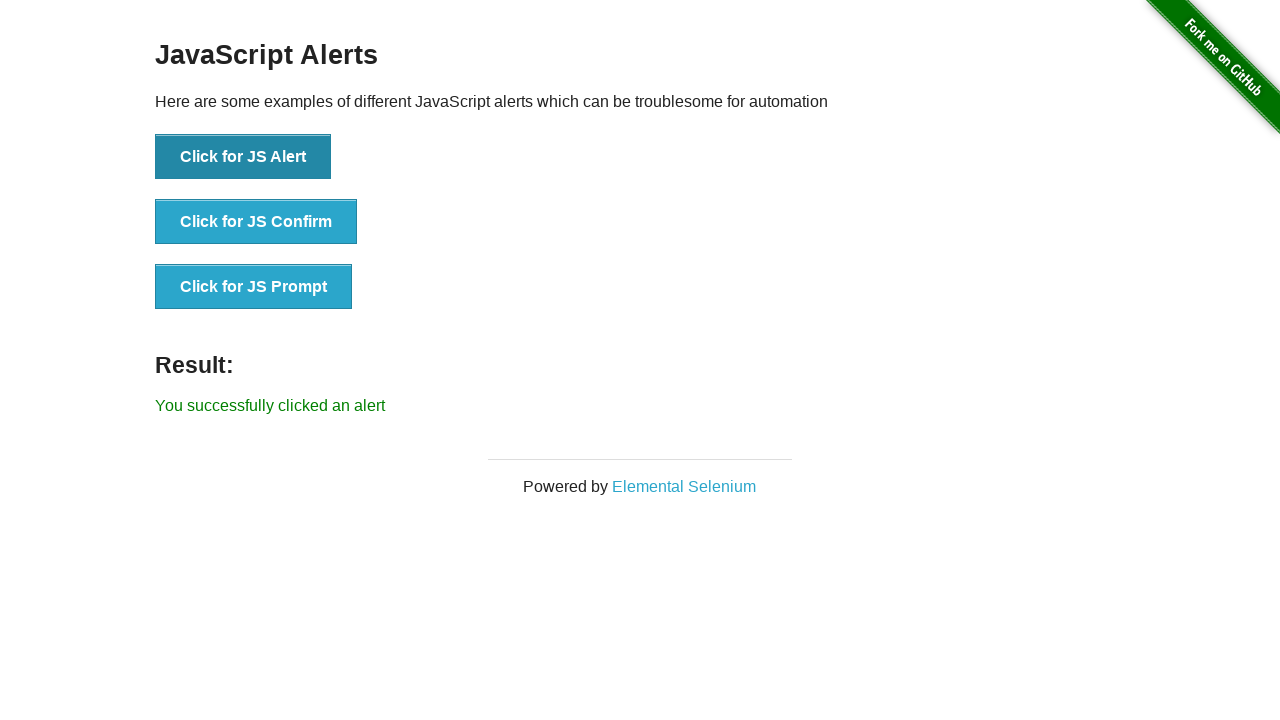

Clicked button to trigger JavaScript alert again at (243, 157) on xpath=//*[text()='Click for JS Alert']
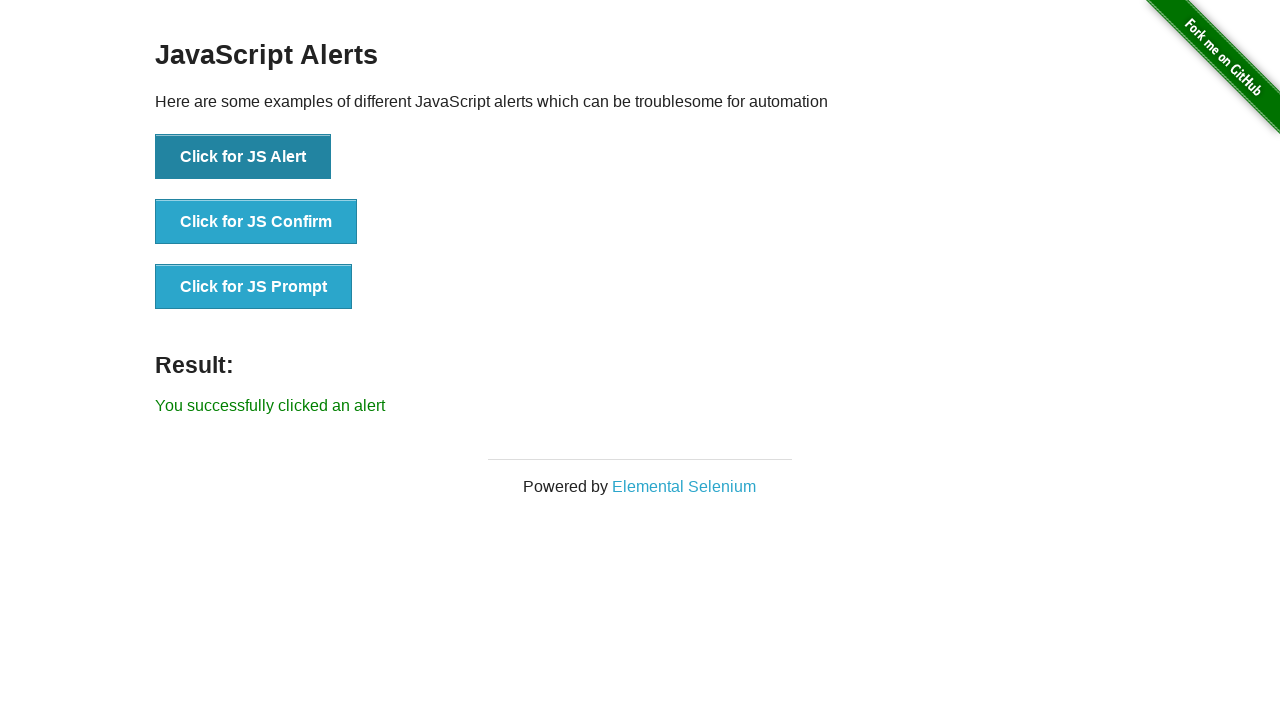

Verified success message appeared after accepting alert
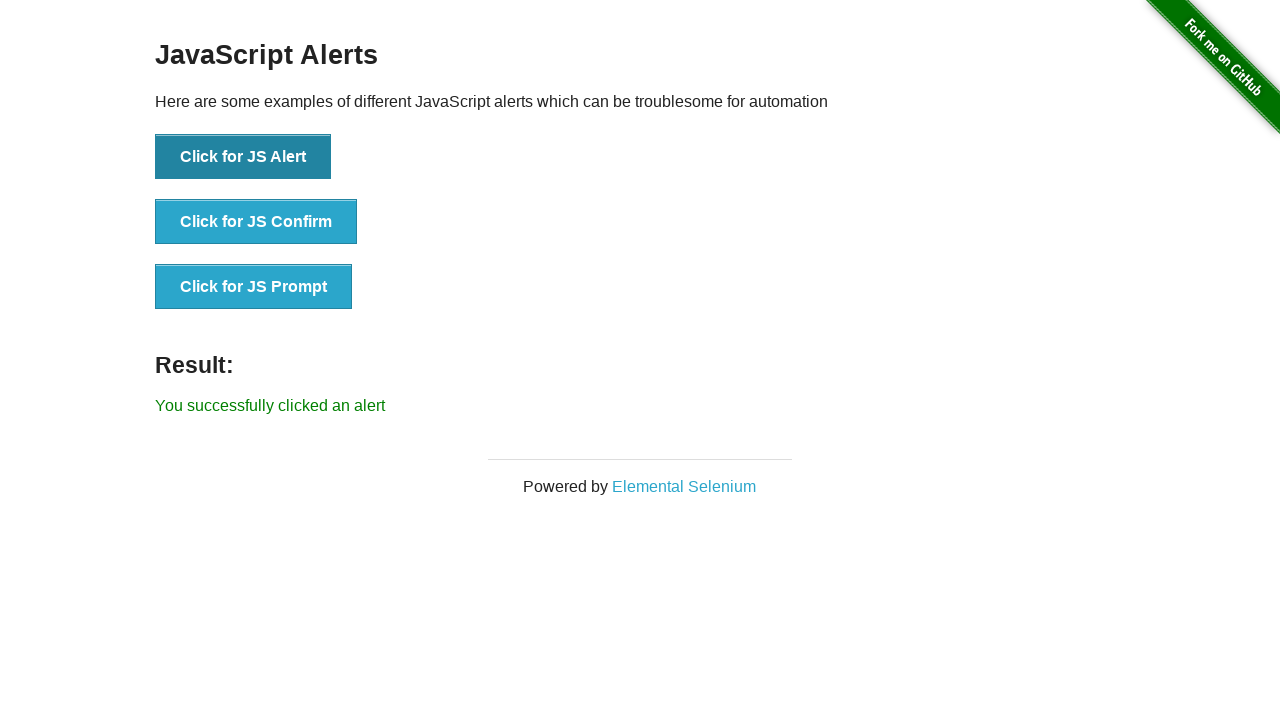

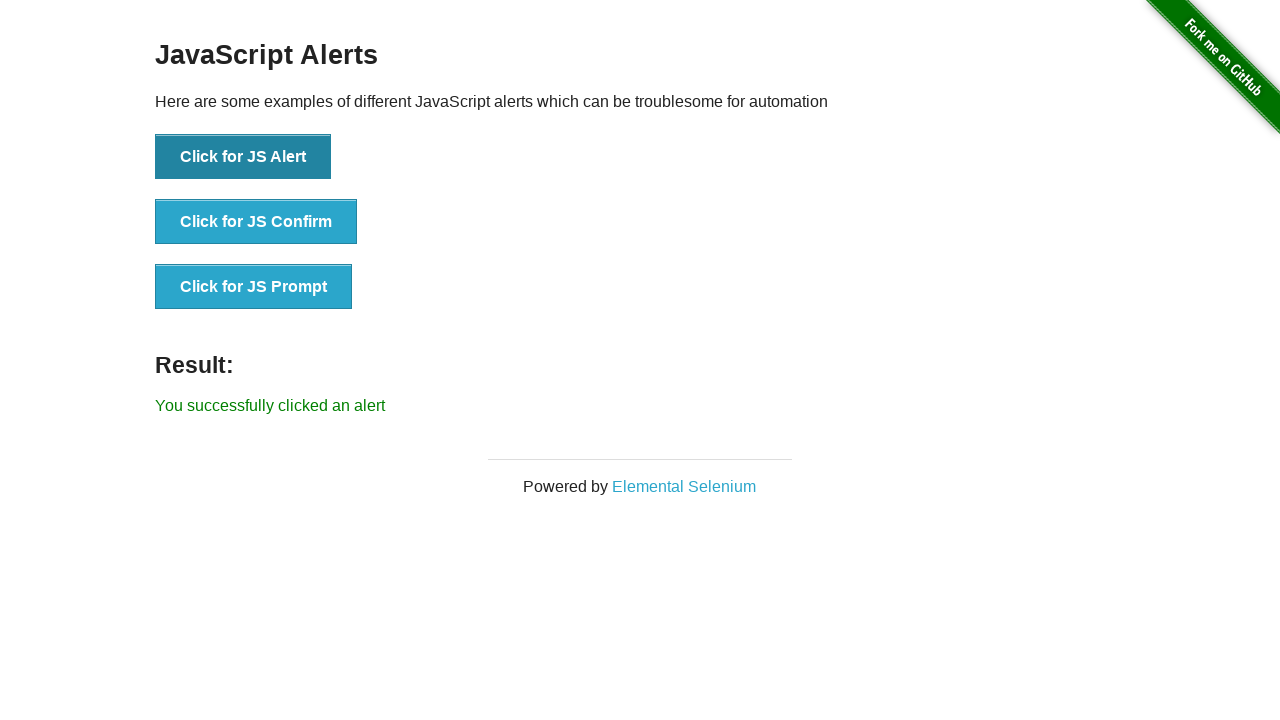